Tests the add/remove elements functionality by clicking the Add Element button twice, deleting one element, and verifying one delete button remains

Starting URL: http://the-internet.herokuapp.com/add_remove_elements/

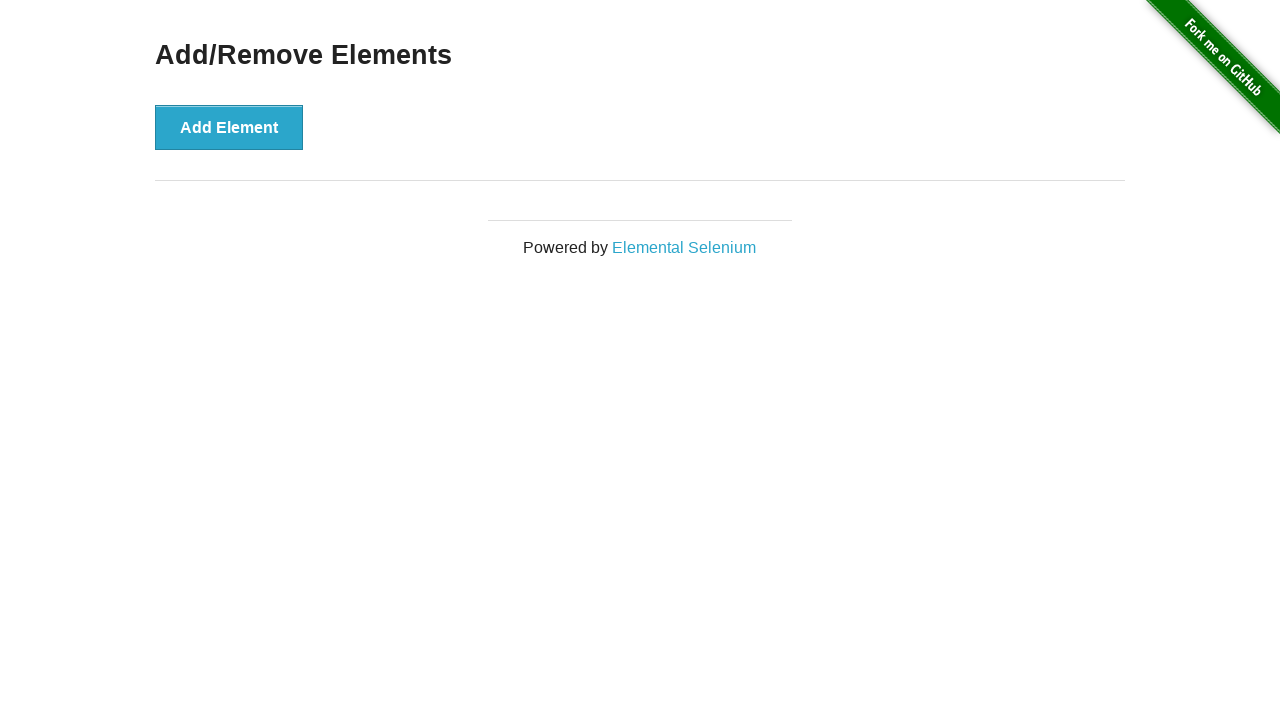

Navigated to add/remove elements page
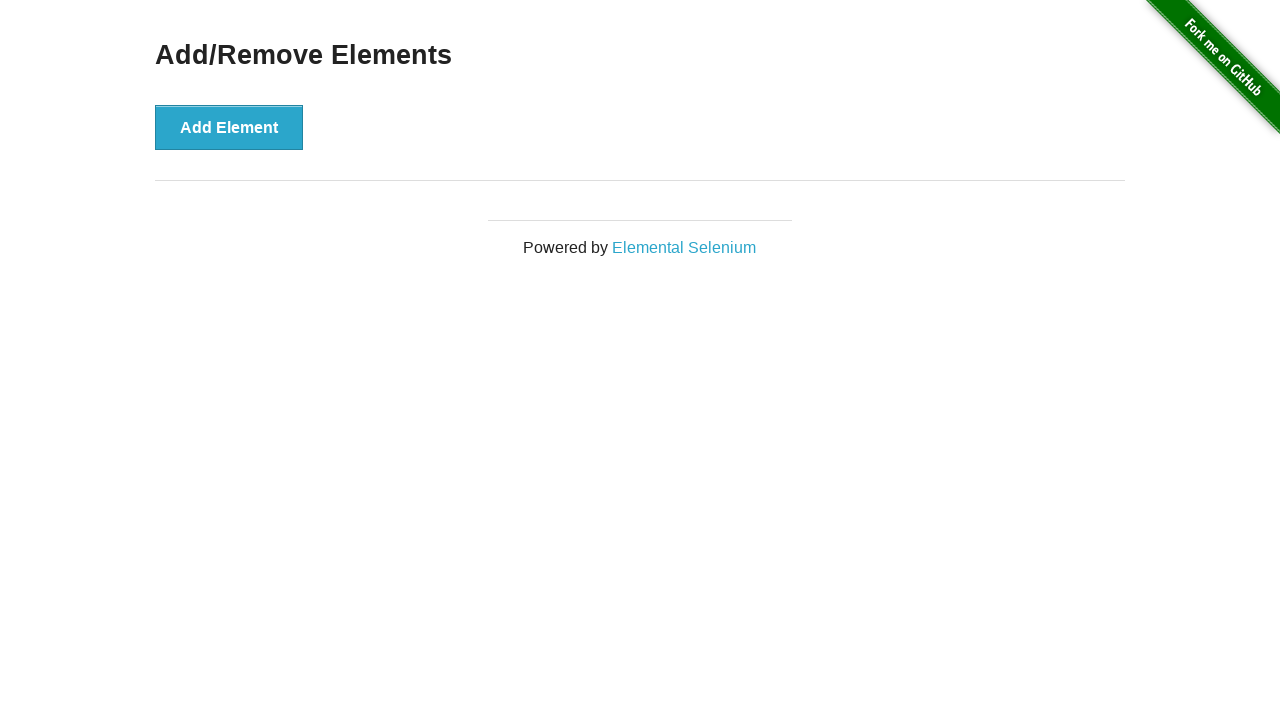

Clicked Add Element button (first time) at (229, 127) on xpath=//*[@onclick='addElement()']
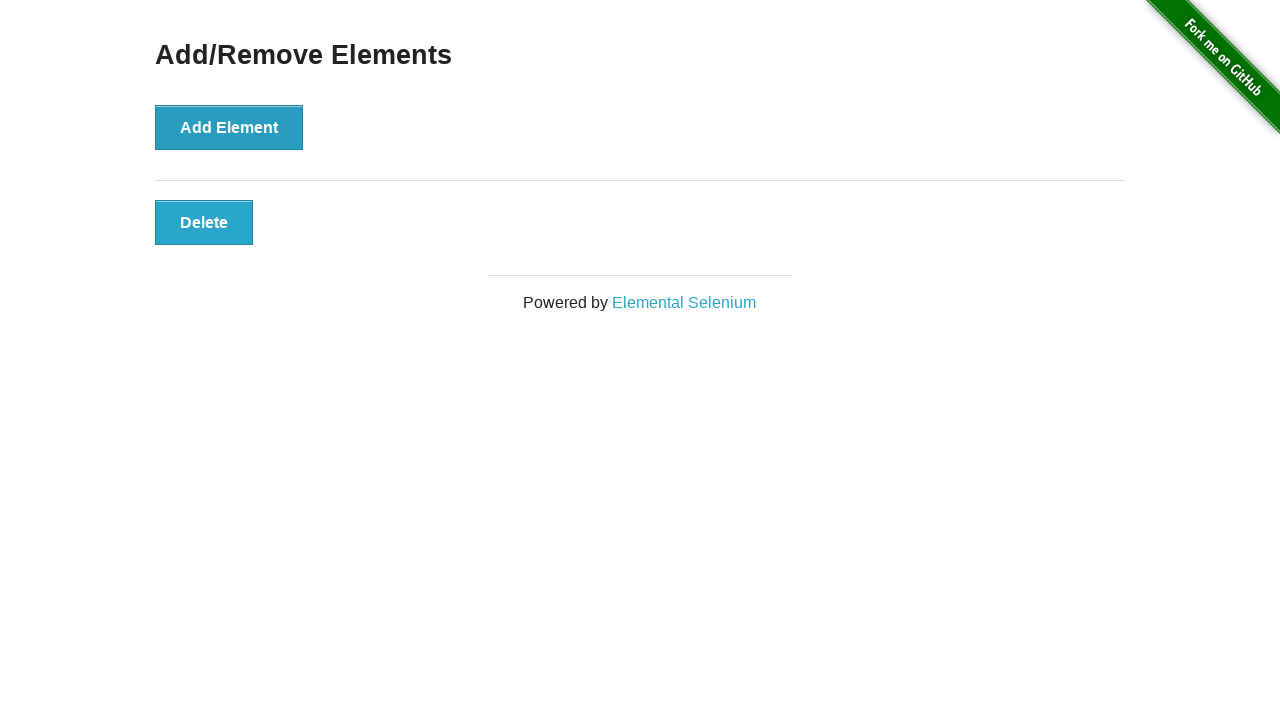

Clicked Add Element button (second time) at (229, 127) on xpath=//*[@onclick='addElement()']
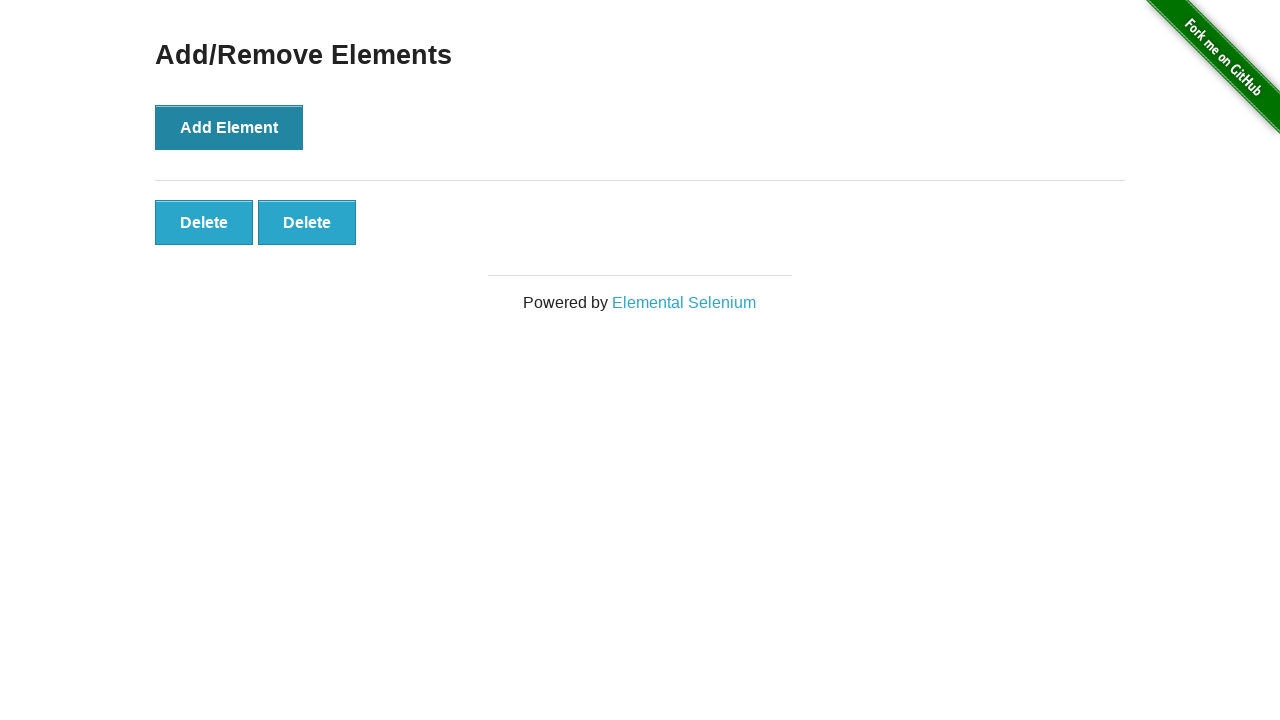

Clicked the first Delete button at (204, 222) on xpath=//button[text()='Delete'] >> nth=0
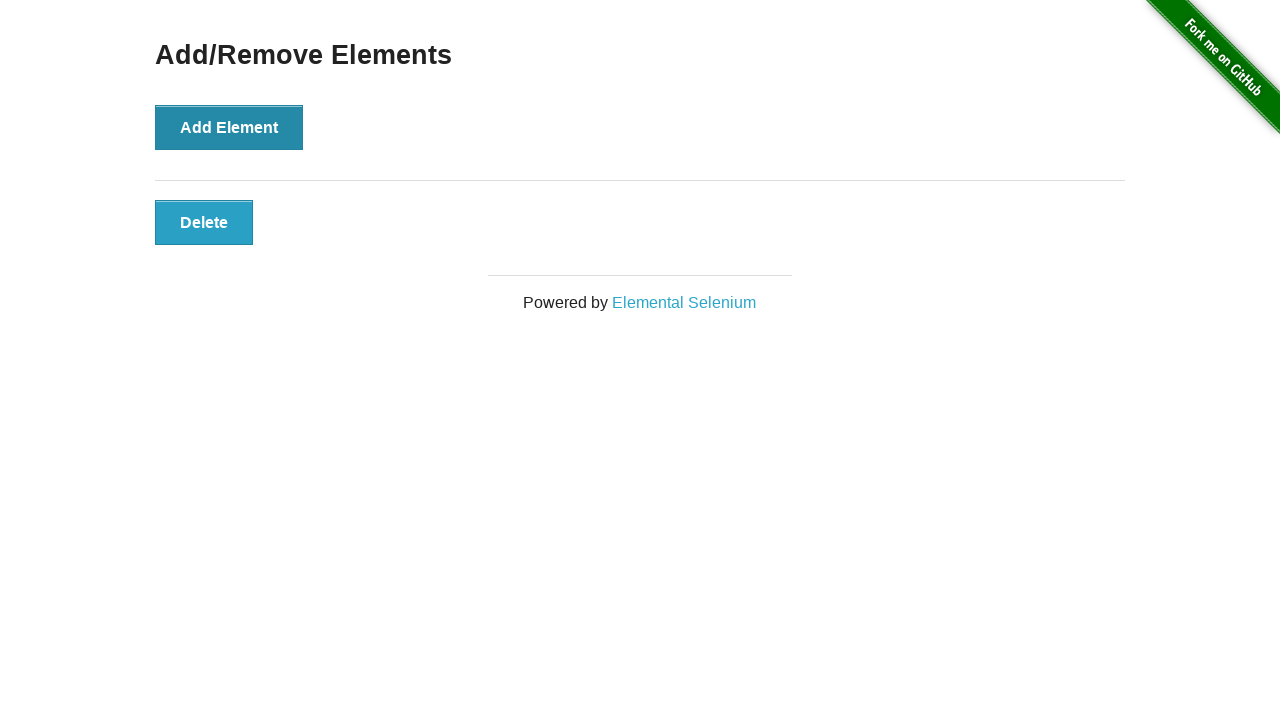

Verified that exactly one Delete button remains
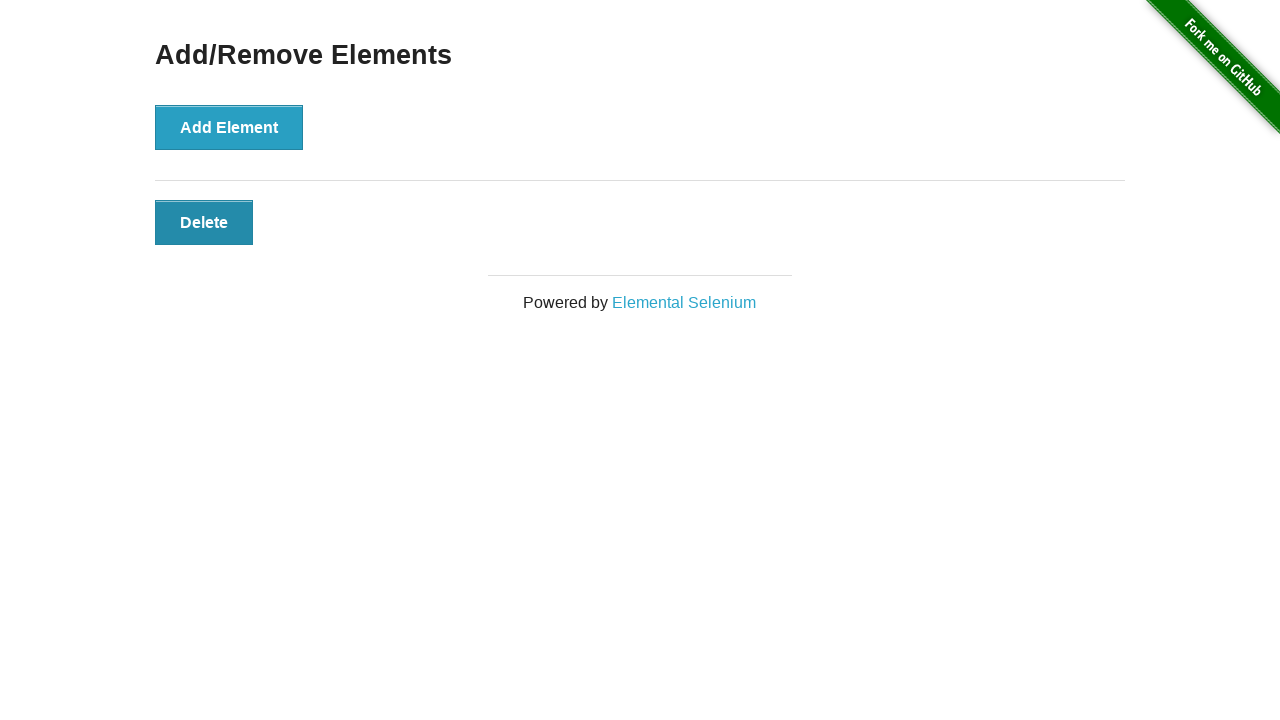

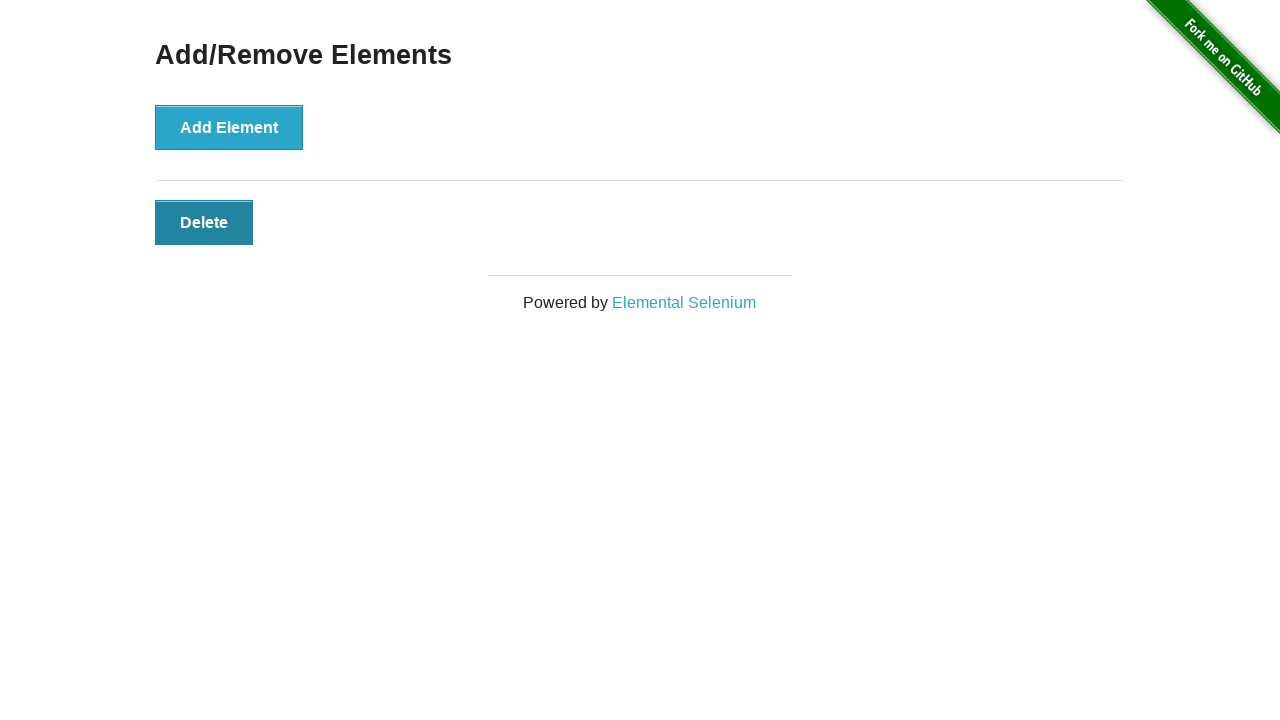